Navigates to Flipkart's homepage and verifies the page loads by checking the title is accessible.

Starting URL: https://www.flipkart.com/

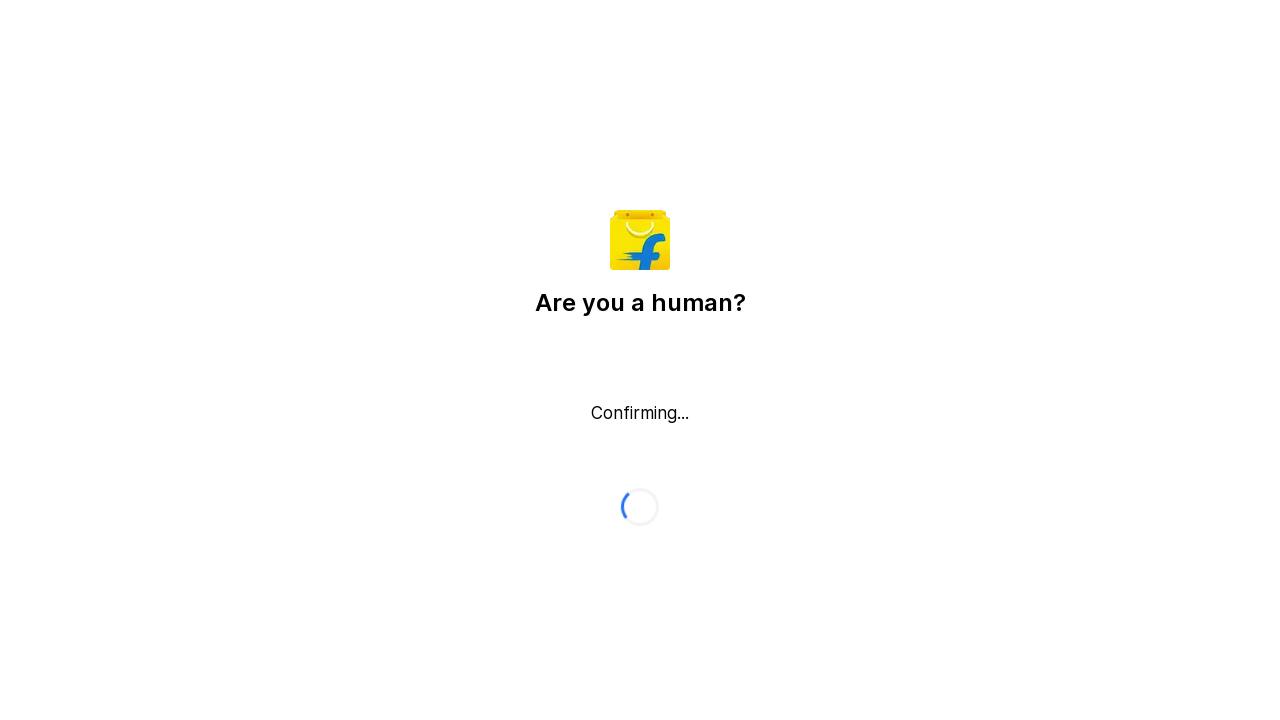

Waited for page to reach domcontentloaded state
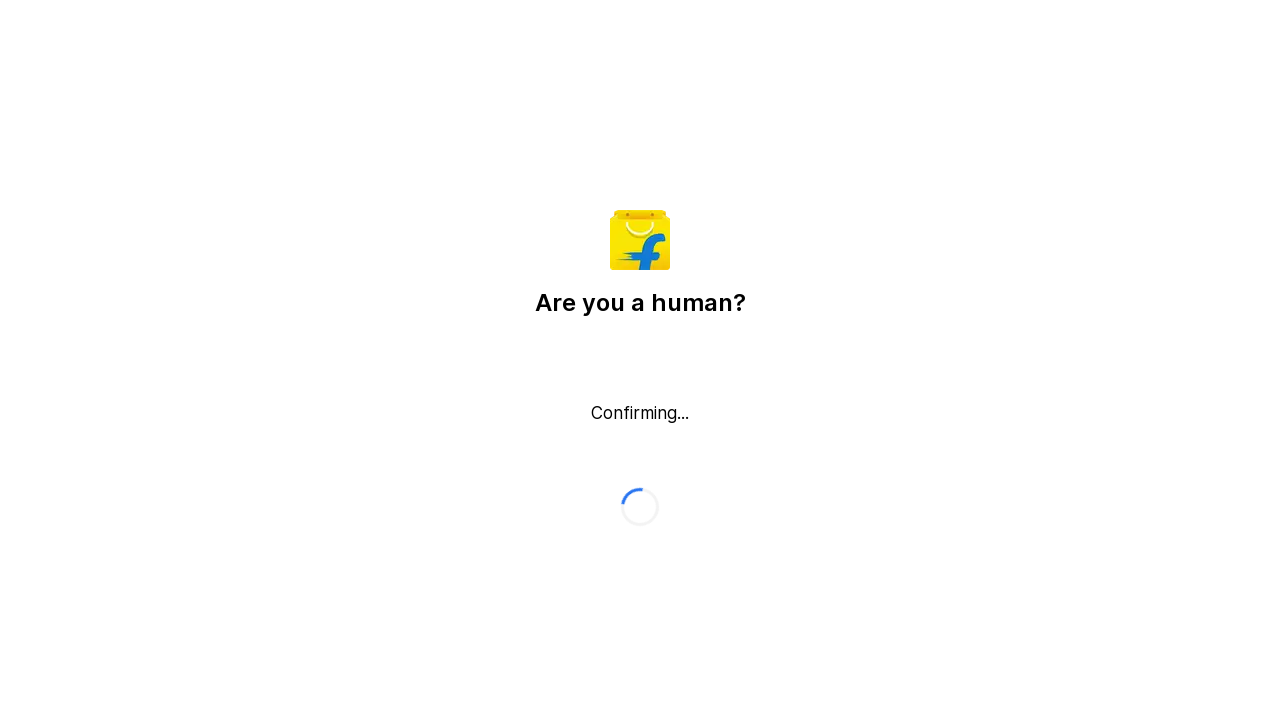

Retrieved page title: 'Flipkart reCAPTCHA'
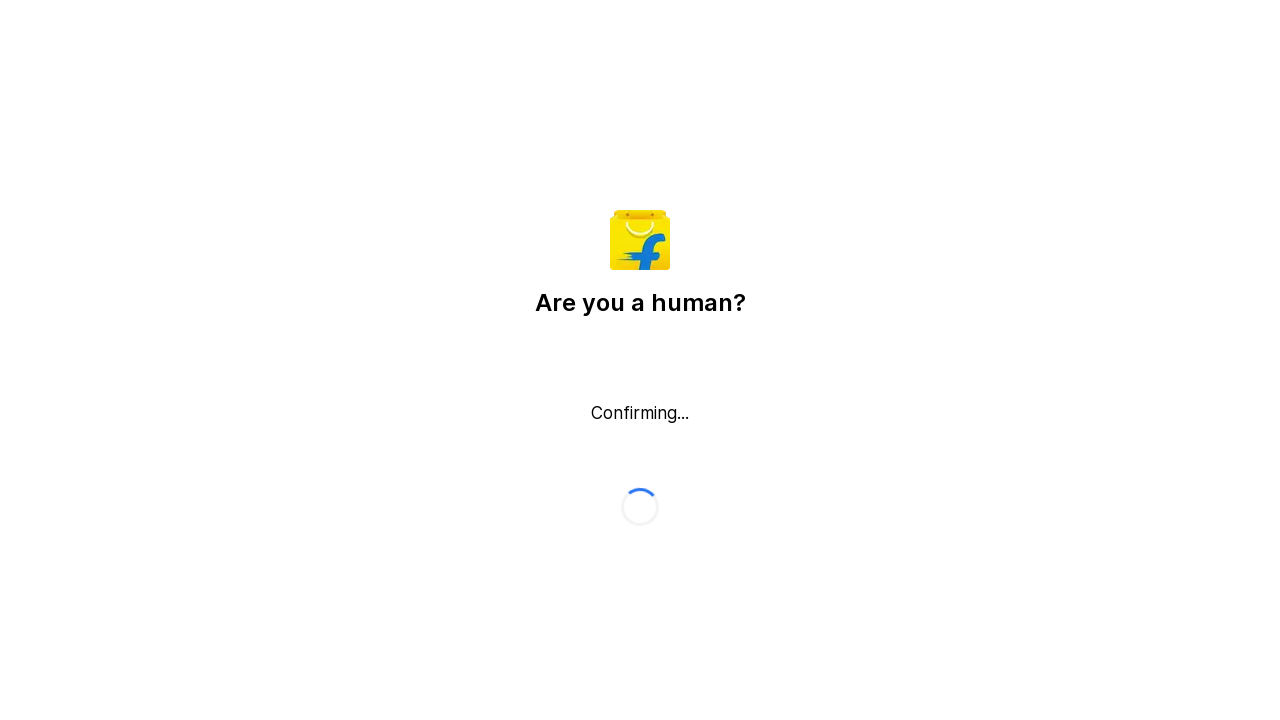

Verified that page title is not empty and exists
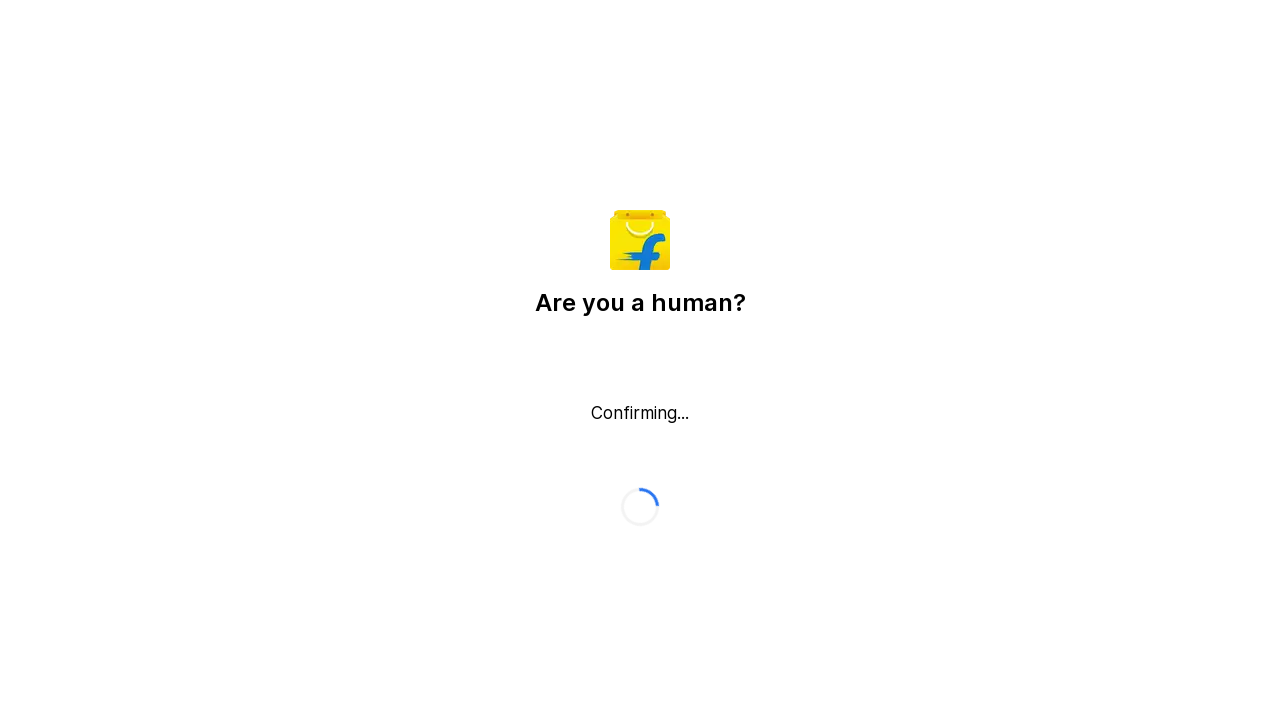

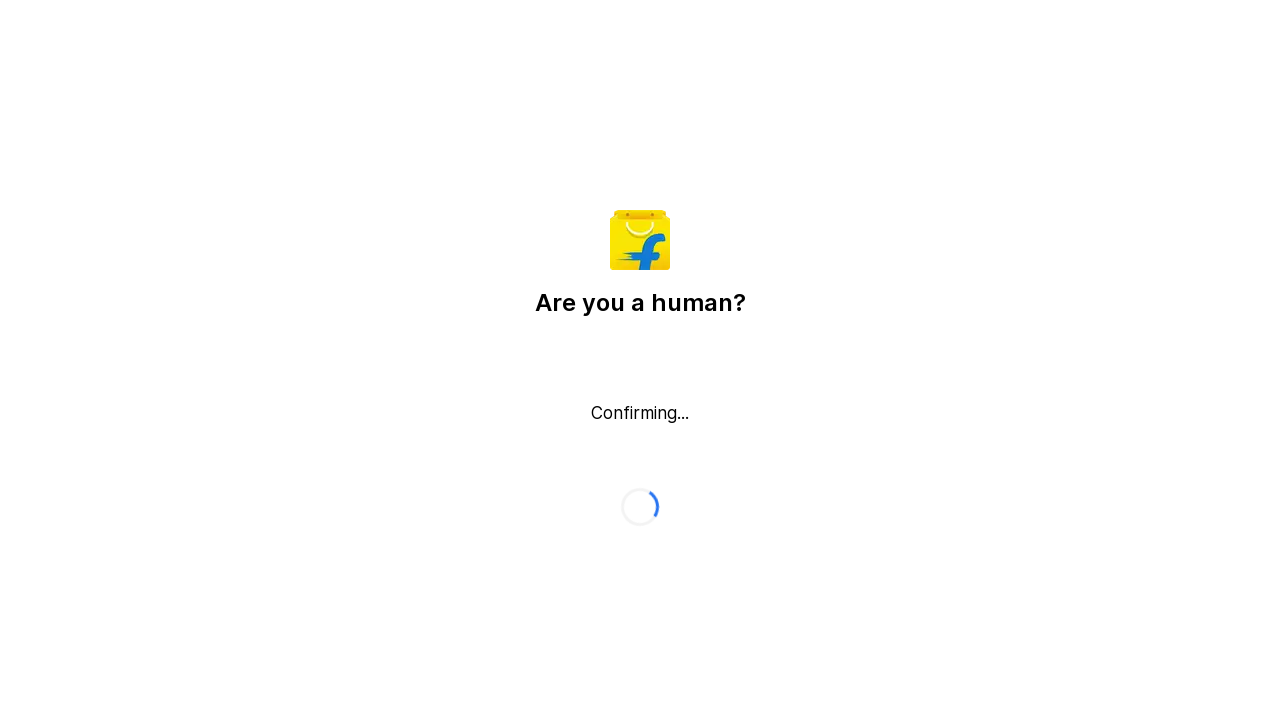